Navigates to Google Developer page and takes visual screenshots to verify the page renders correctly

Starting URL: https://google.dev/

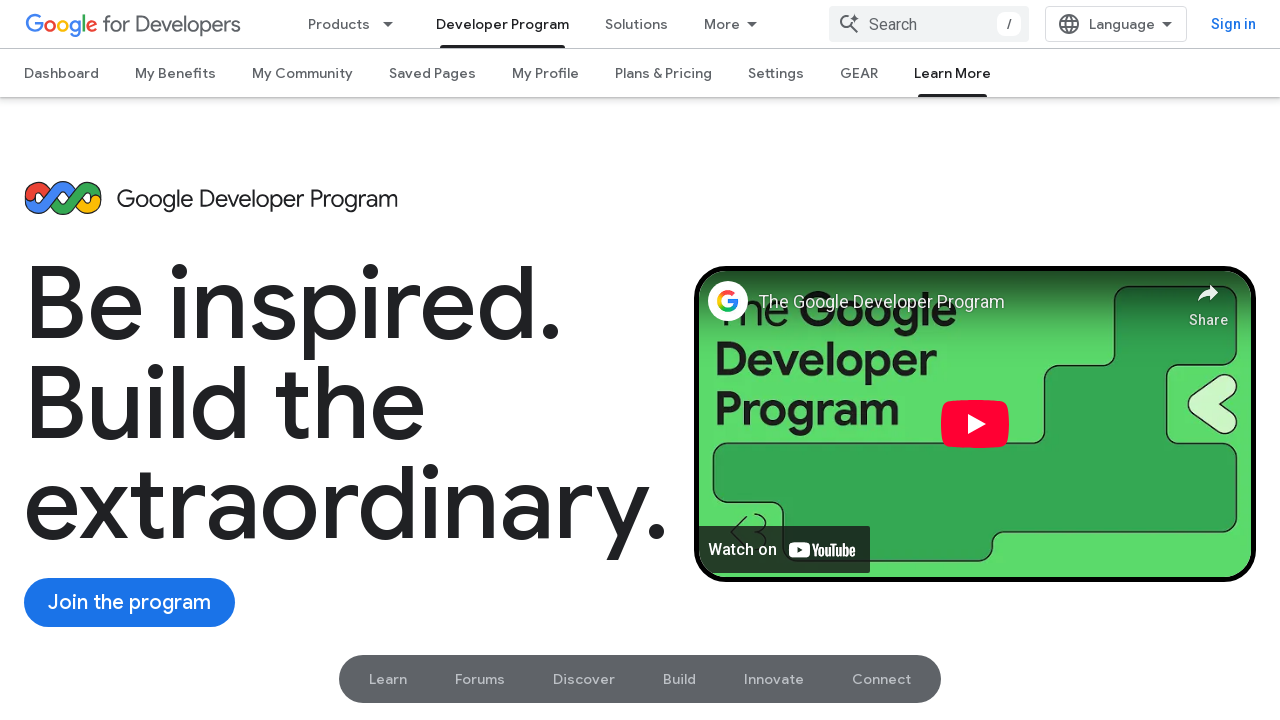

Waited for page to reach networkidle state
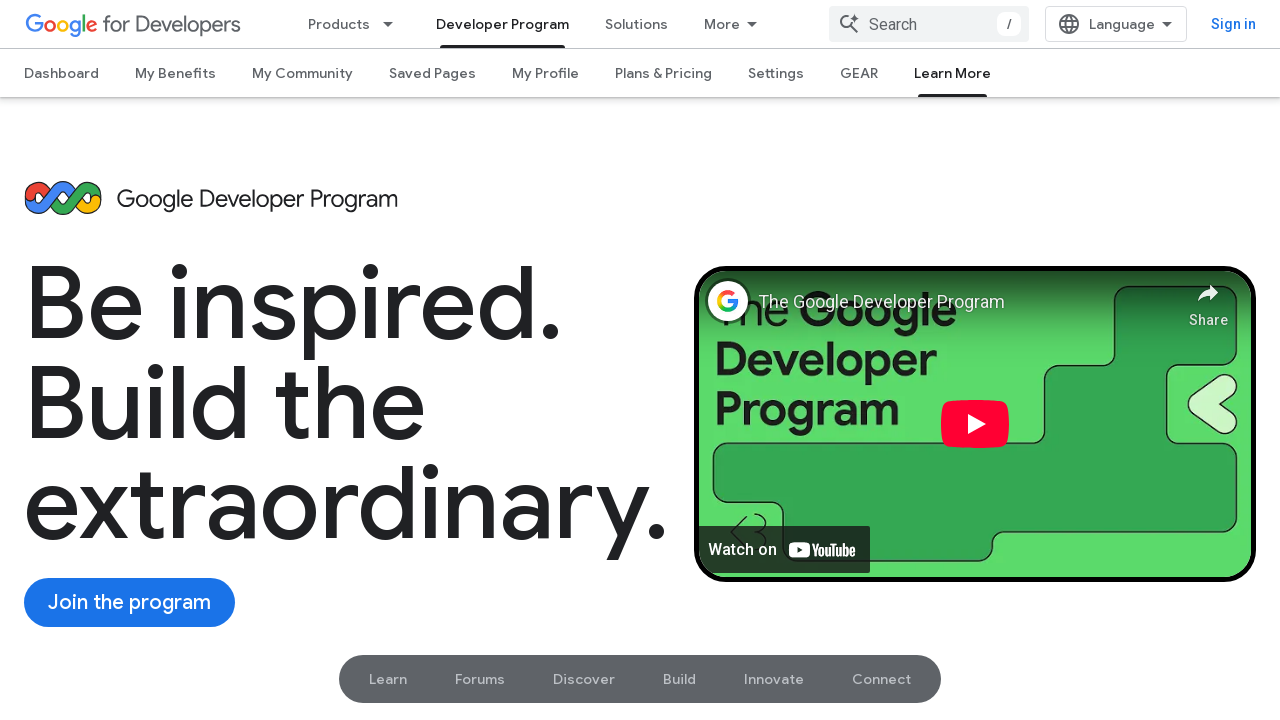

Captured screenshot of Google Developer page to verify rendering
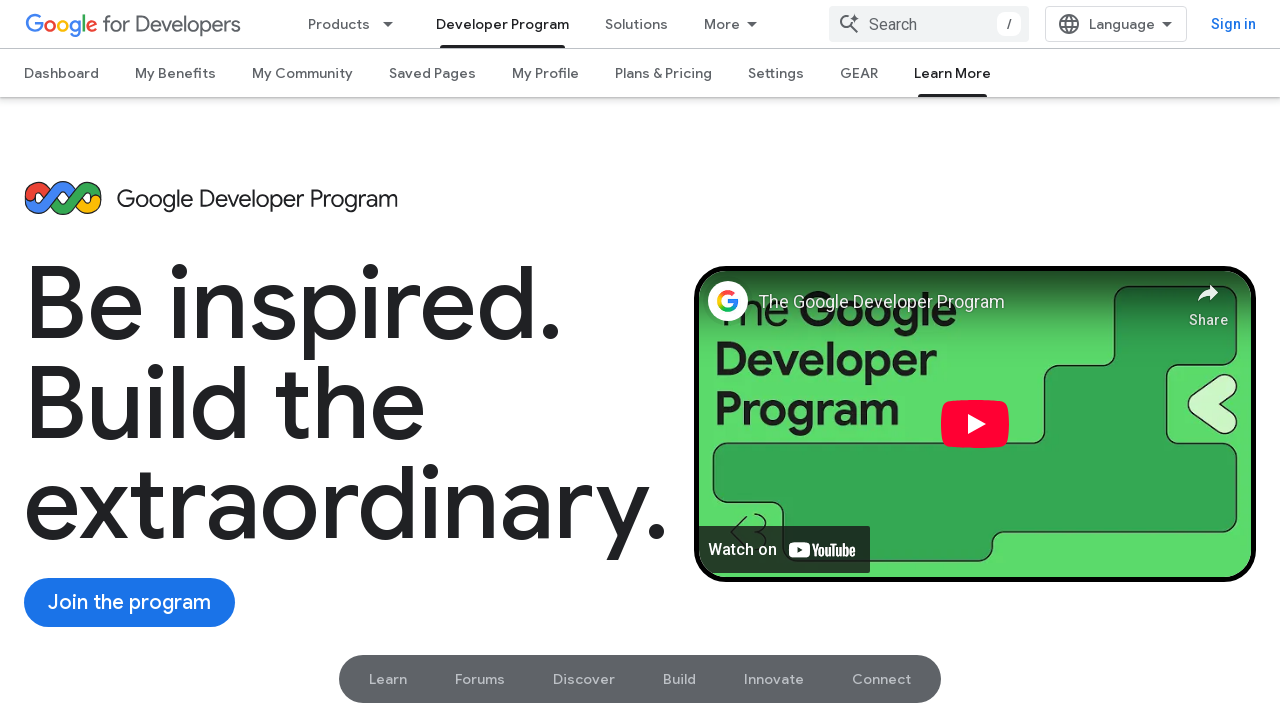

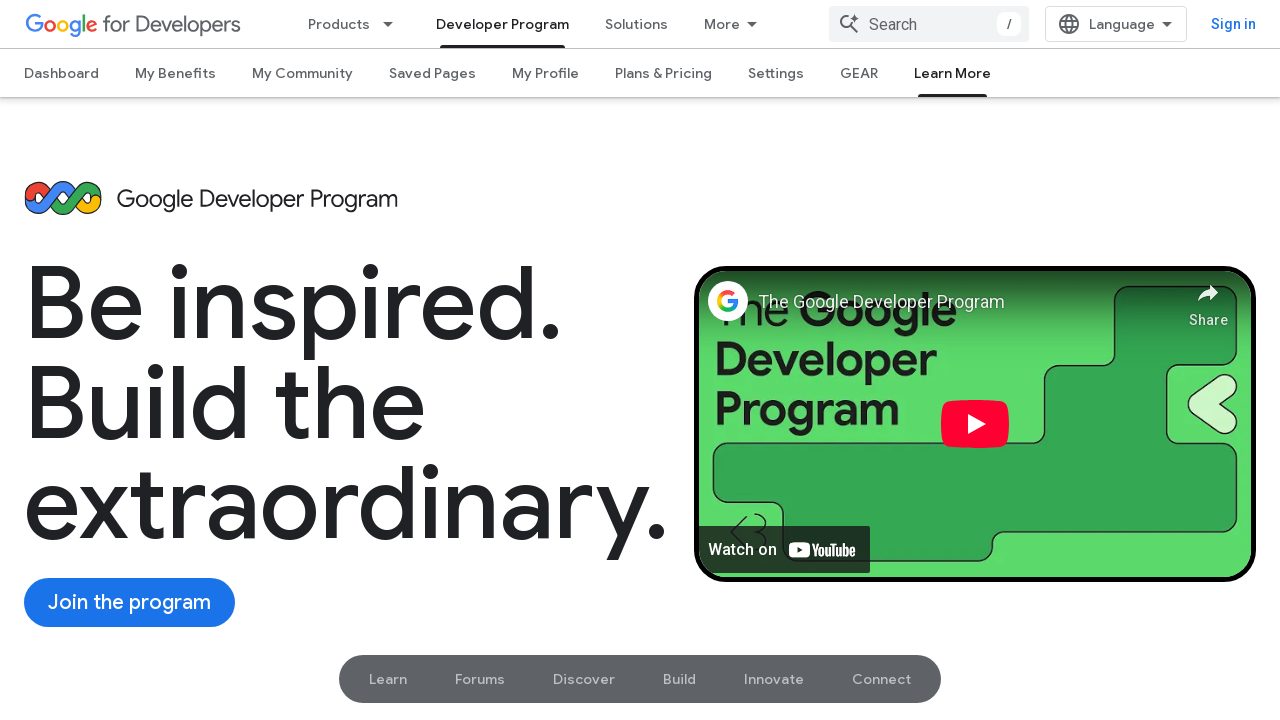